Demonstrates drag and drop action from draggable element to droppable element

Starting URL: https://crossbrowsertesting.github.io/drag-and-drop

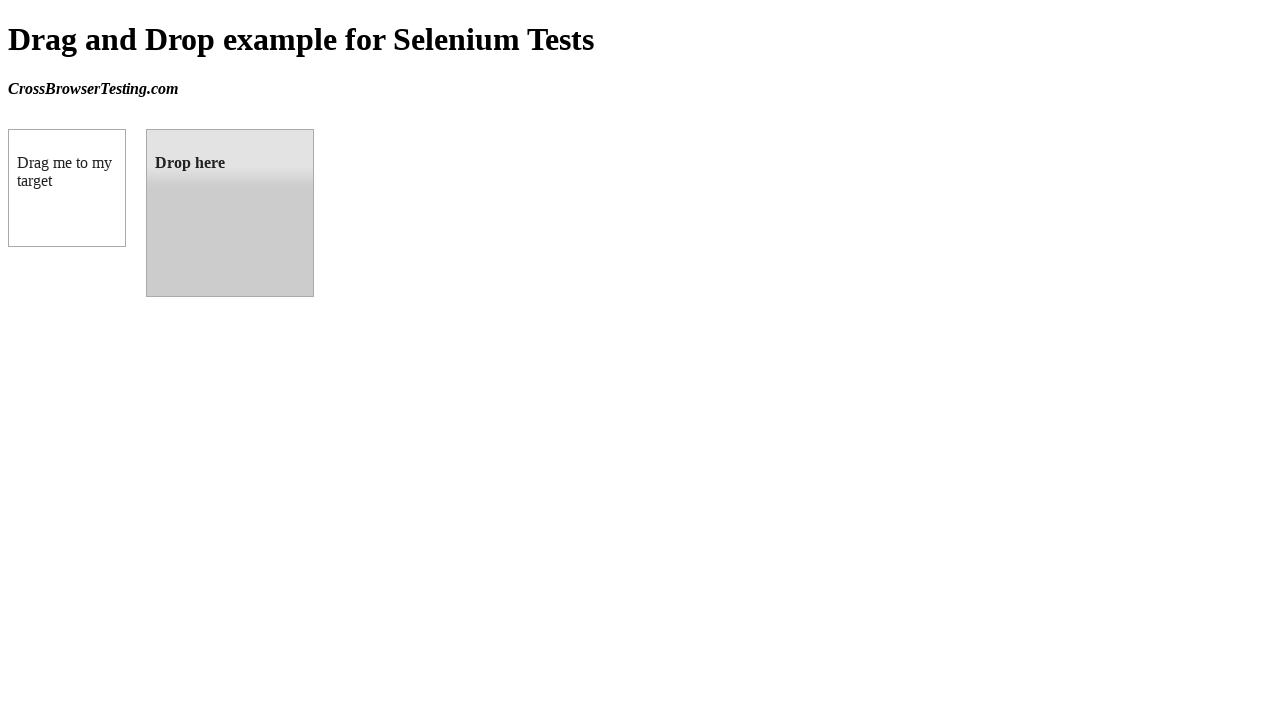

Waited for draggable element to load
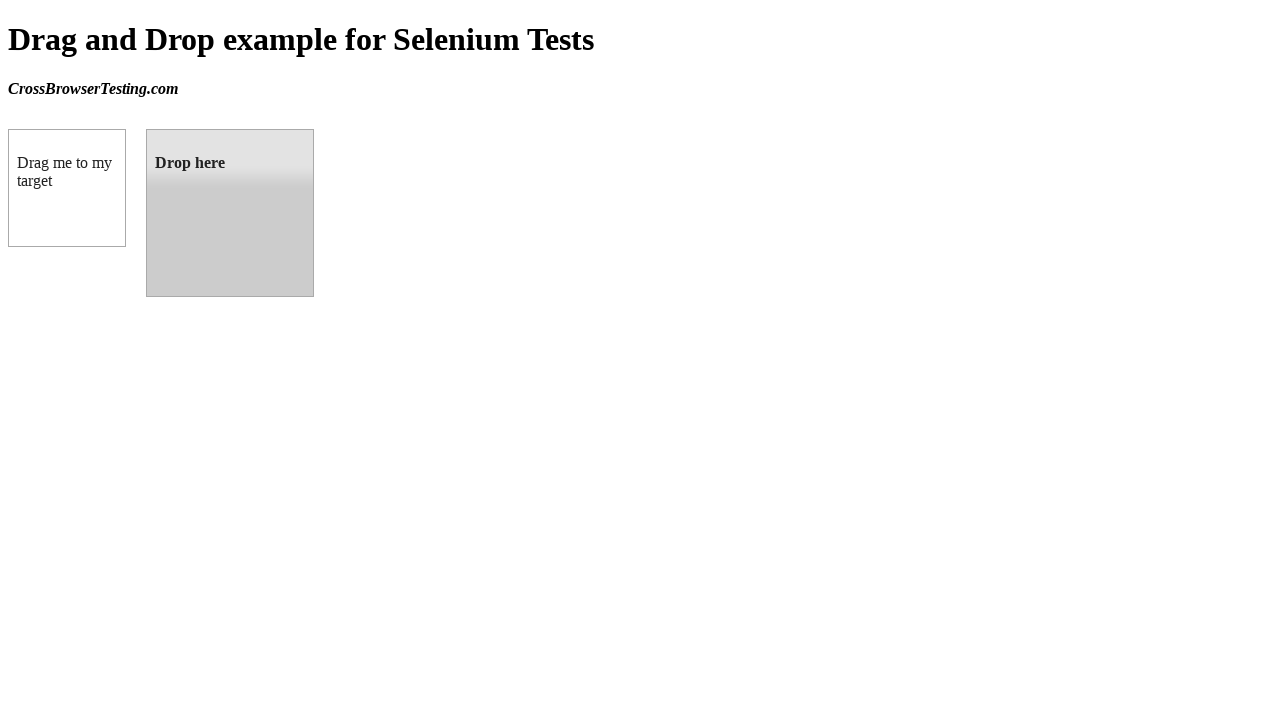

Waited for droppable element to load
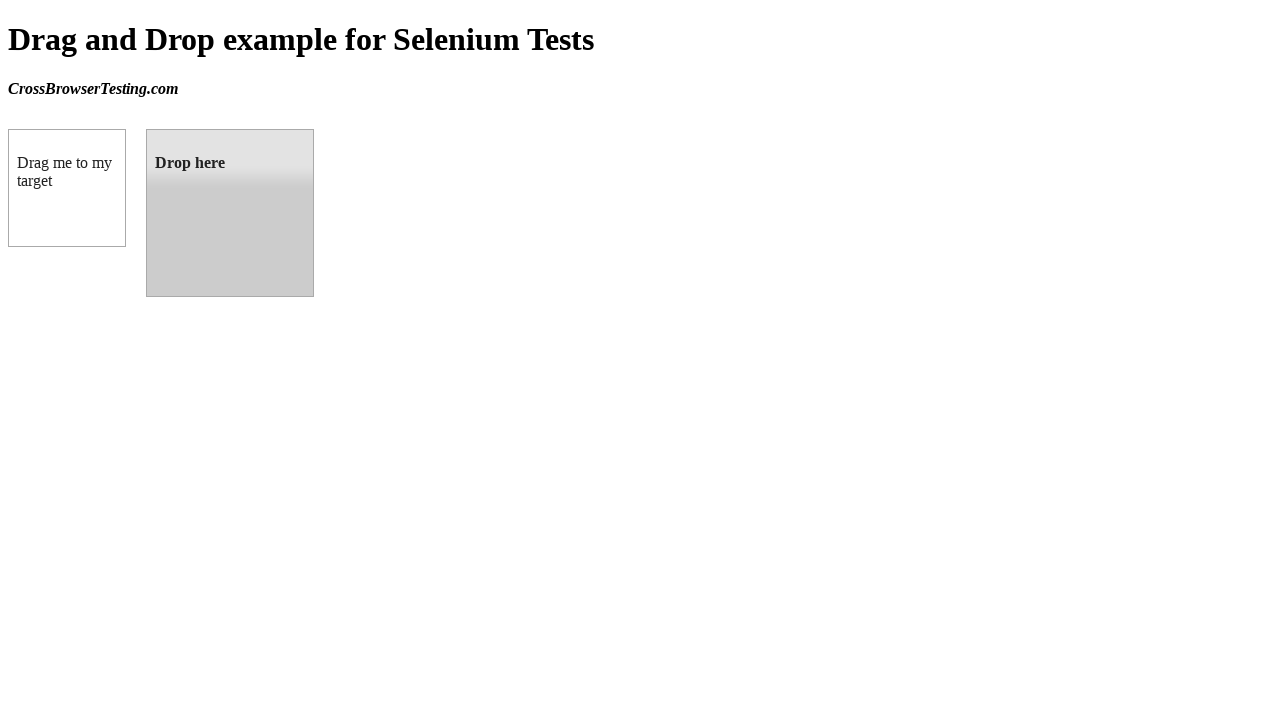

Located draggable element
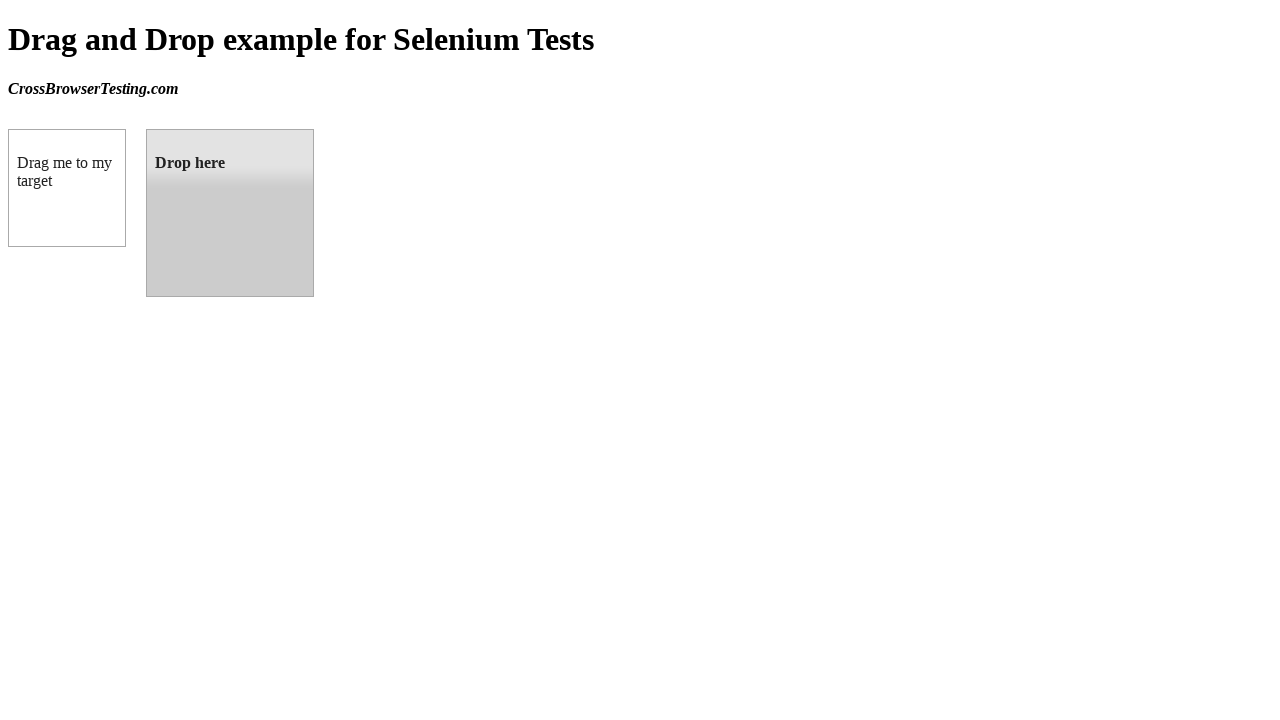

Located droppable element
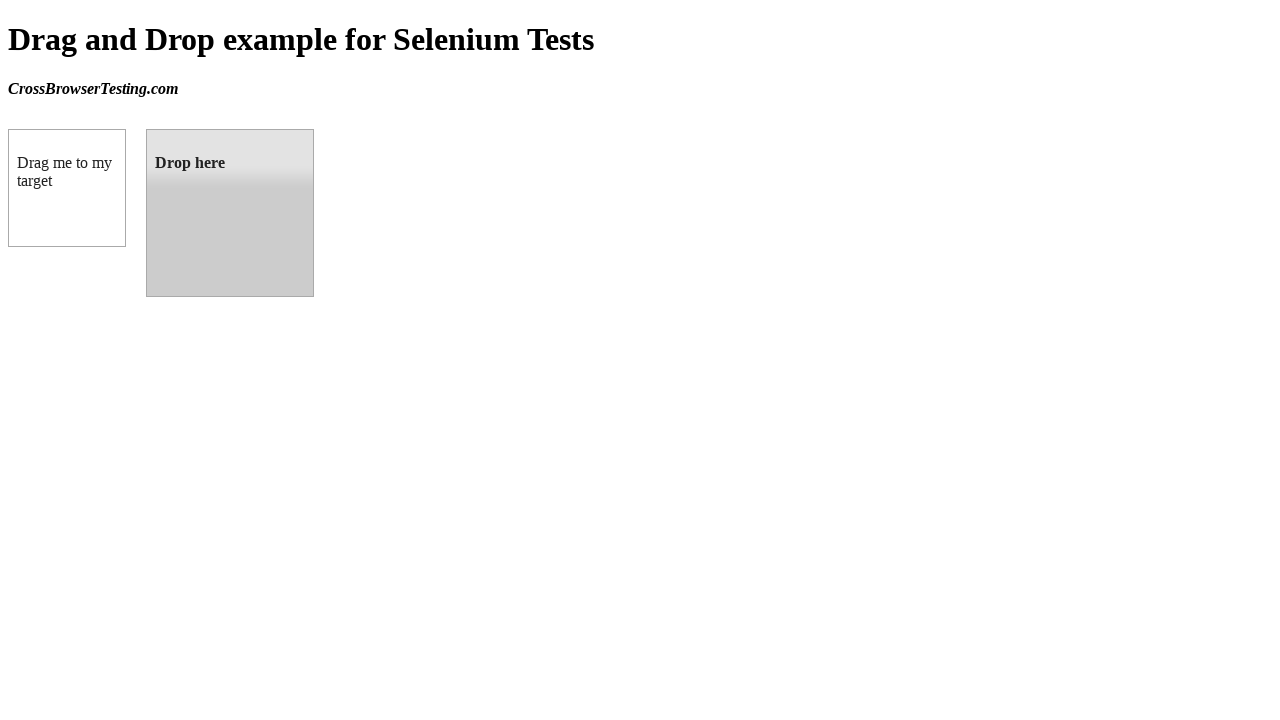

Performed drag and drop action from draggable element to droppable element at (230, 213)
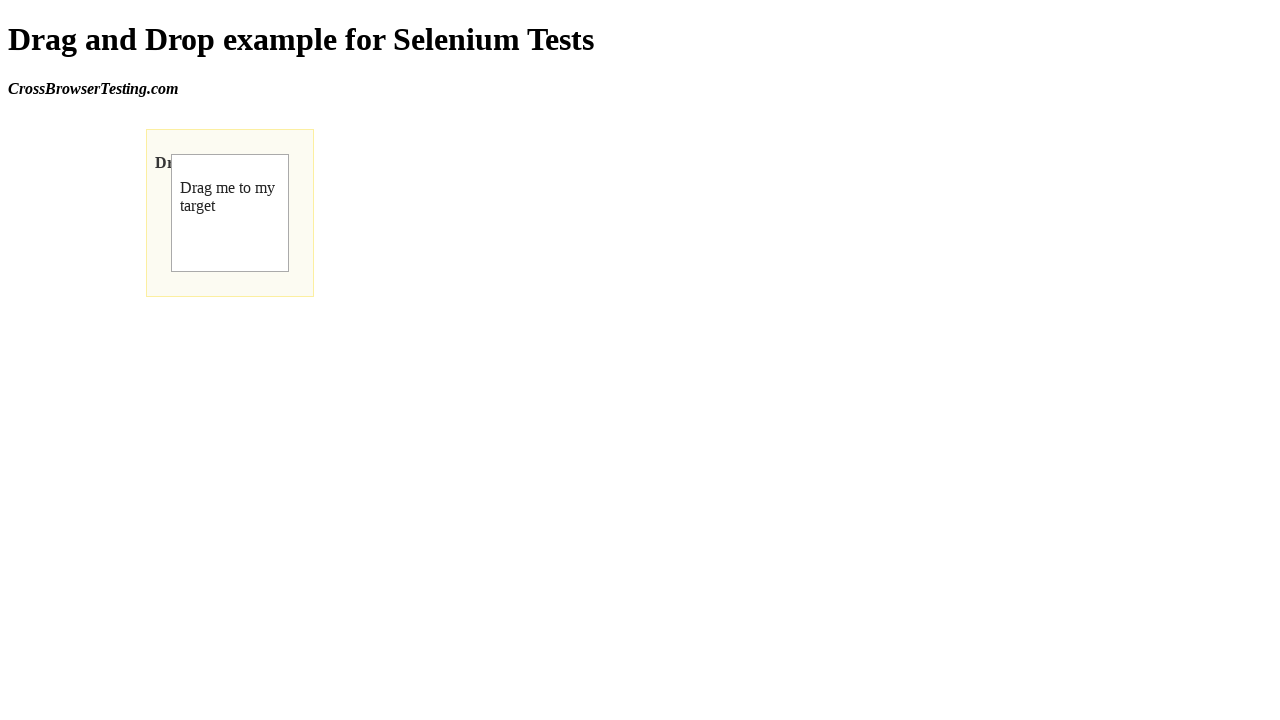

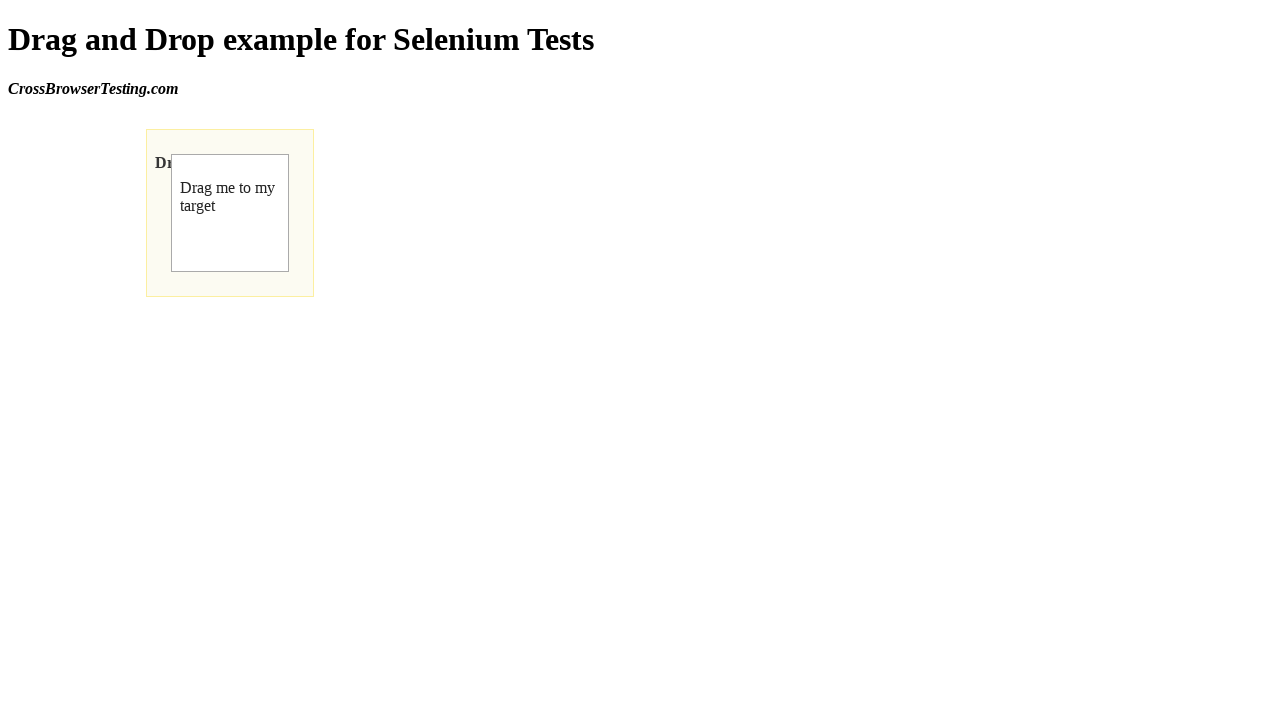